Tests radio button selection functionality by clicking different radio options and verifying the selected text appears

Starting URL: https://demoqa.com/radio-button

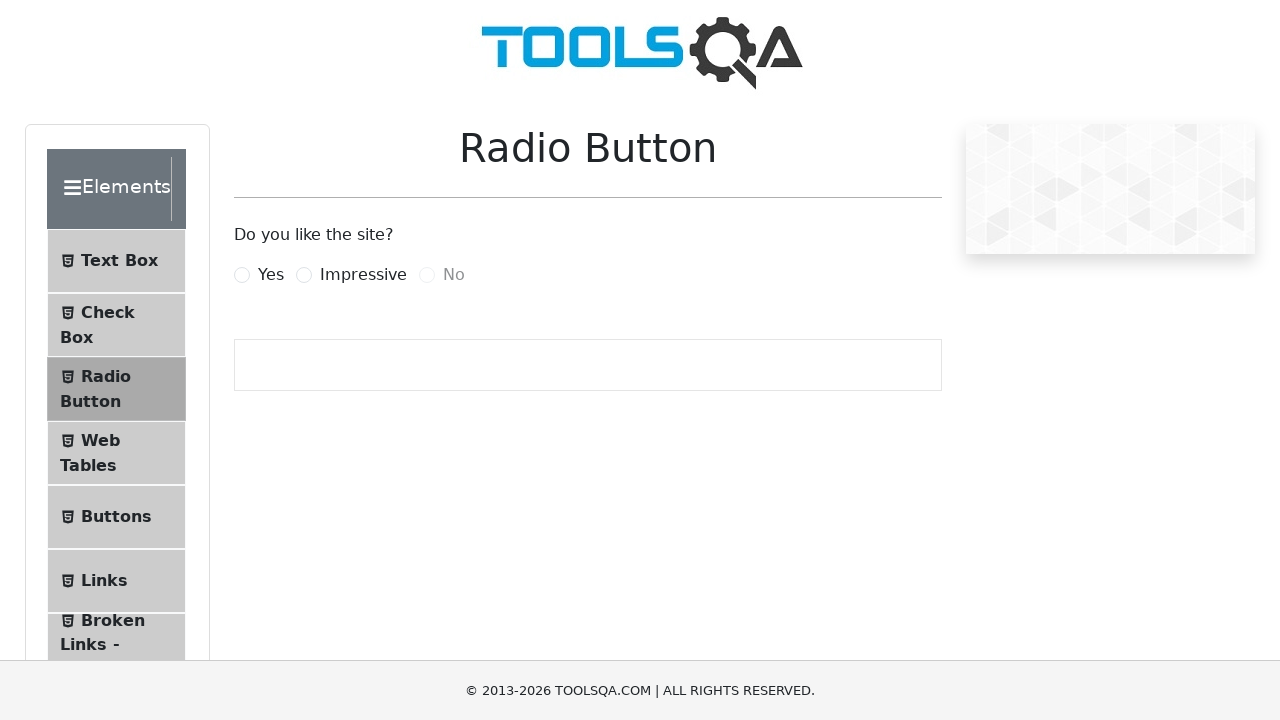

Clicked the 'Yes' radio button at (242, 275) on #yesRadio
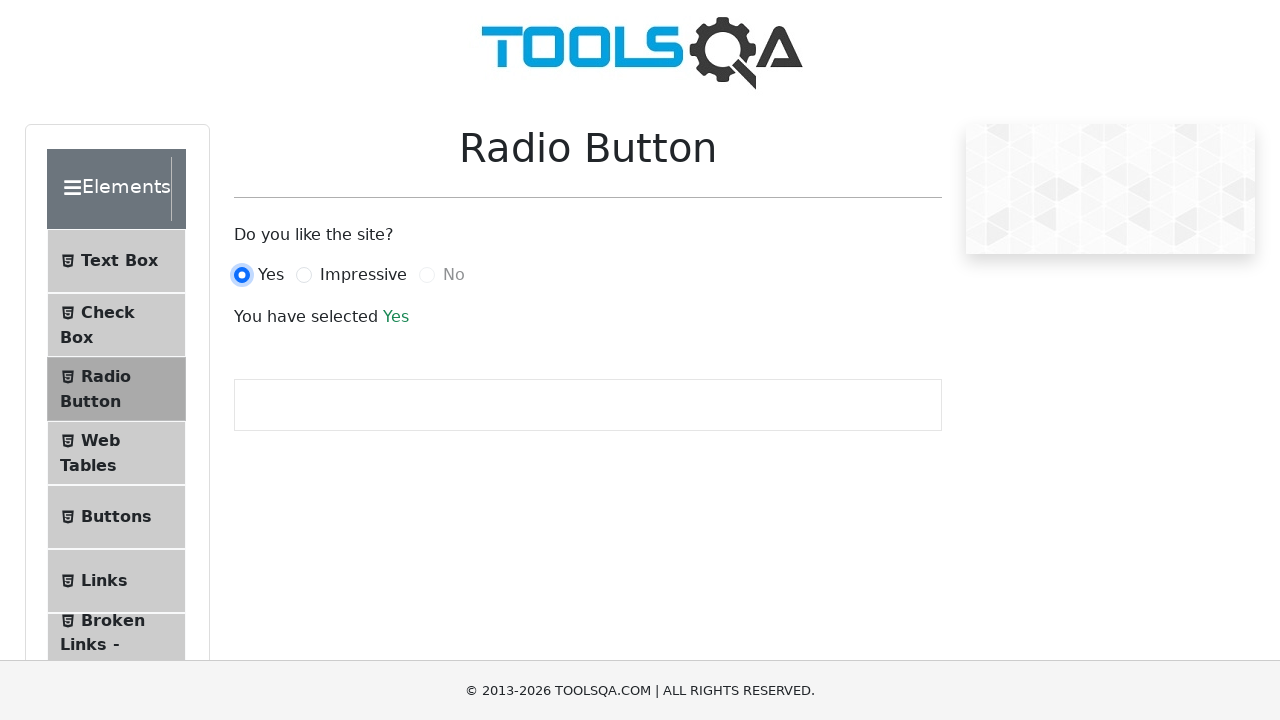

Verified 'Yes' text appears in success message
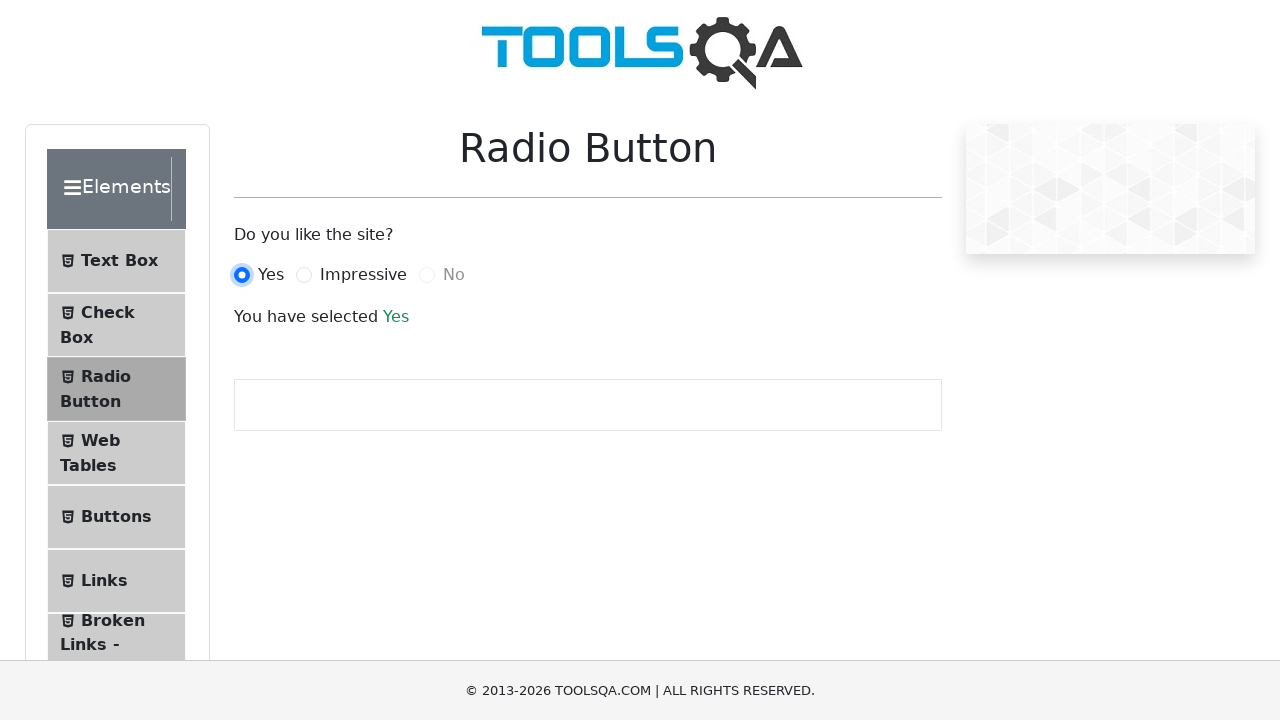

Clicked the 'Impressive' radio button at (304, 275) on #impressiveRadio
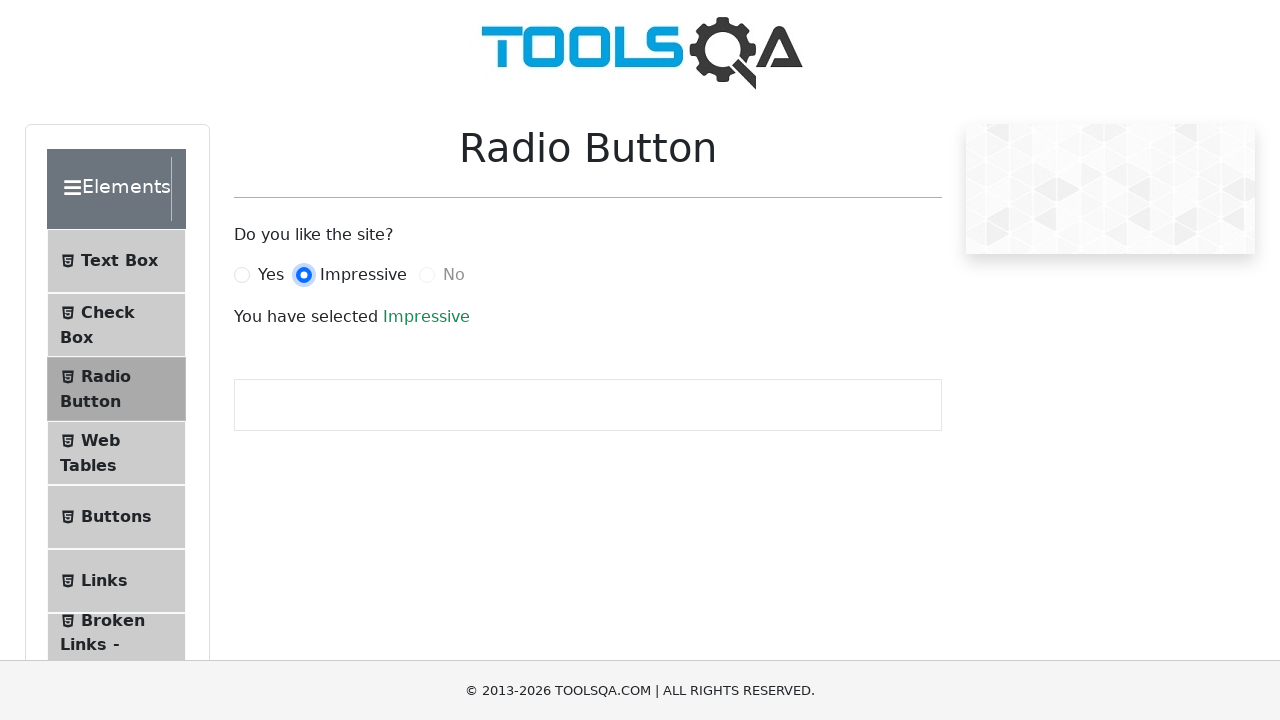

Verified 'Impressive' text appears in success message
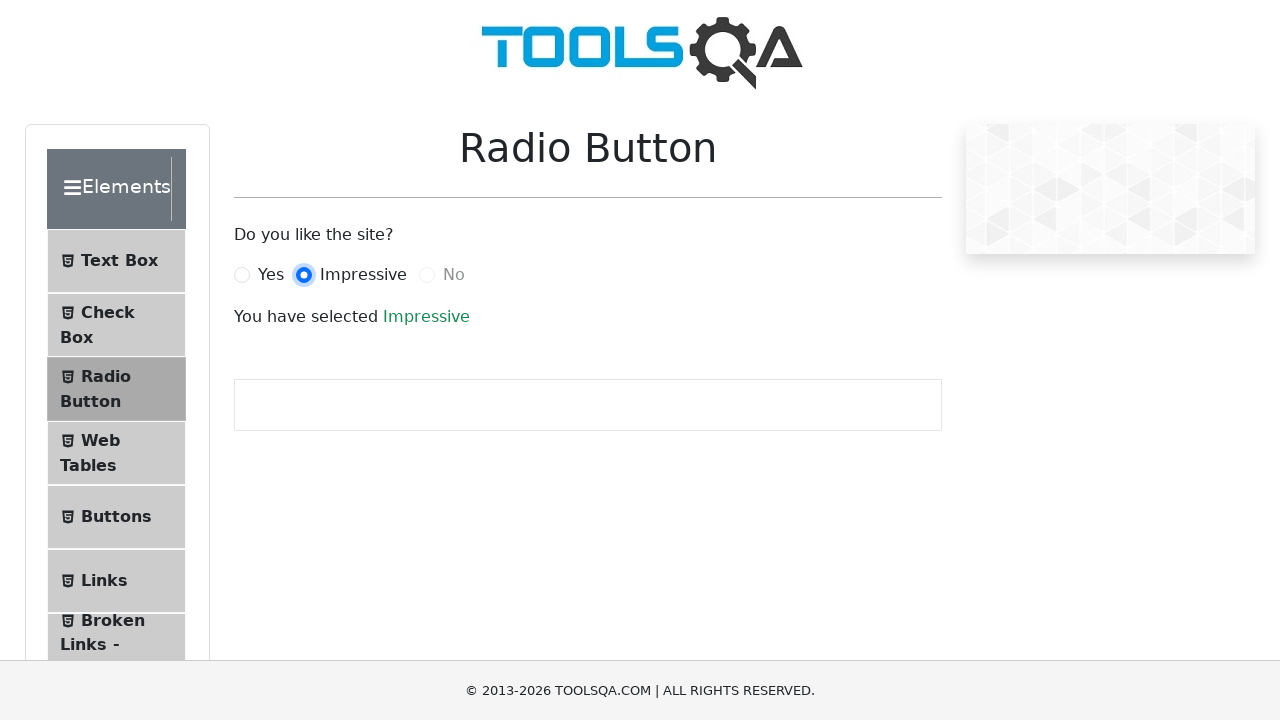

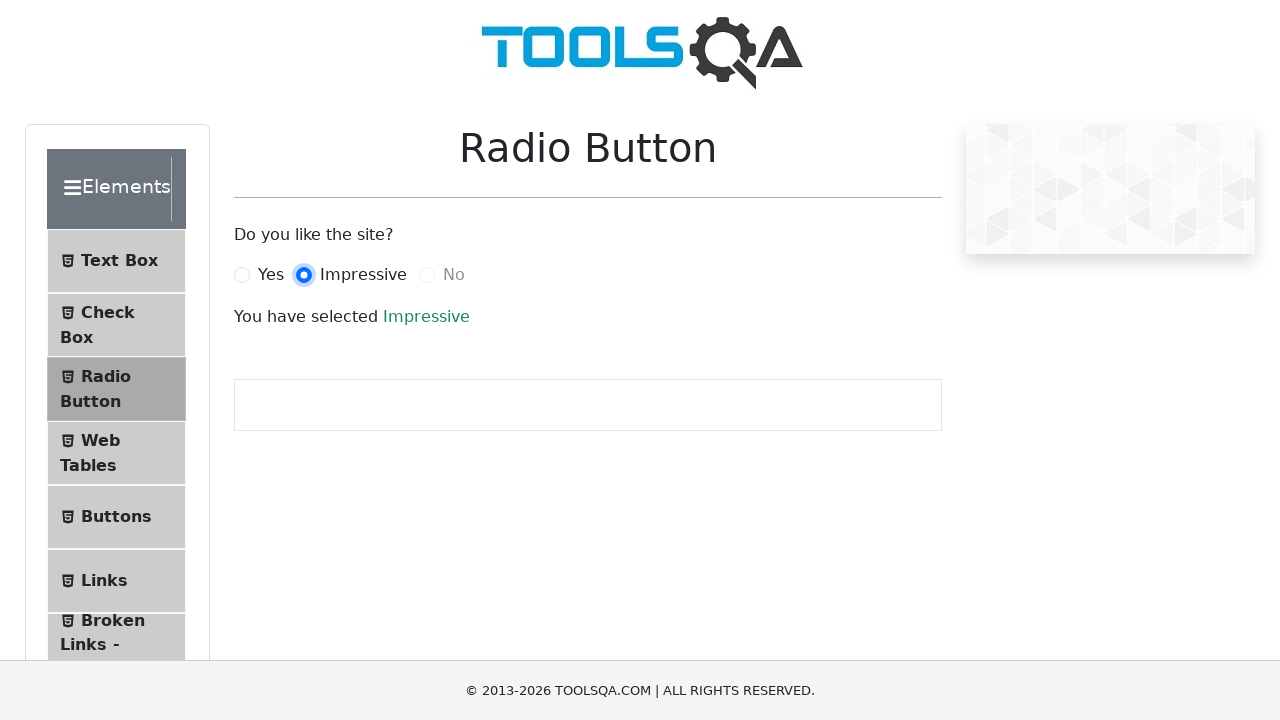